Tests multiple window handling by clicking a link that opens a new window, switching to it, and verifying content in the new window

Starting URL: https://javabykiran.com/playground/open-child-window

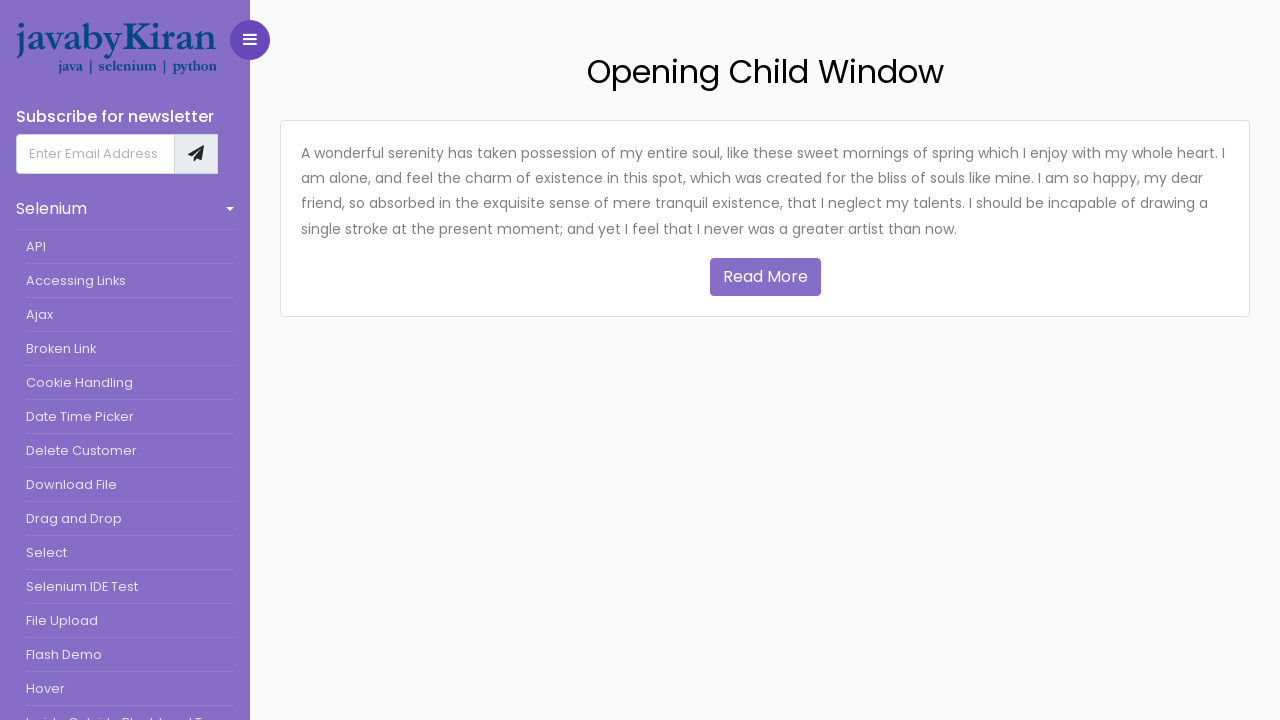

Clicked 'Read More' link to open new window at (765, 277) on xpath=//a[text()='Read More']
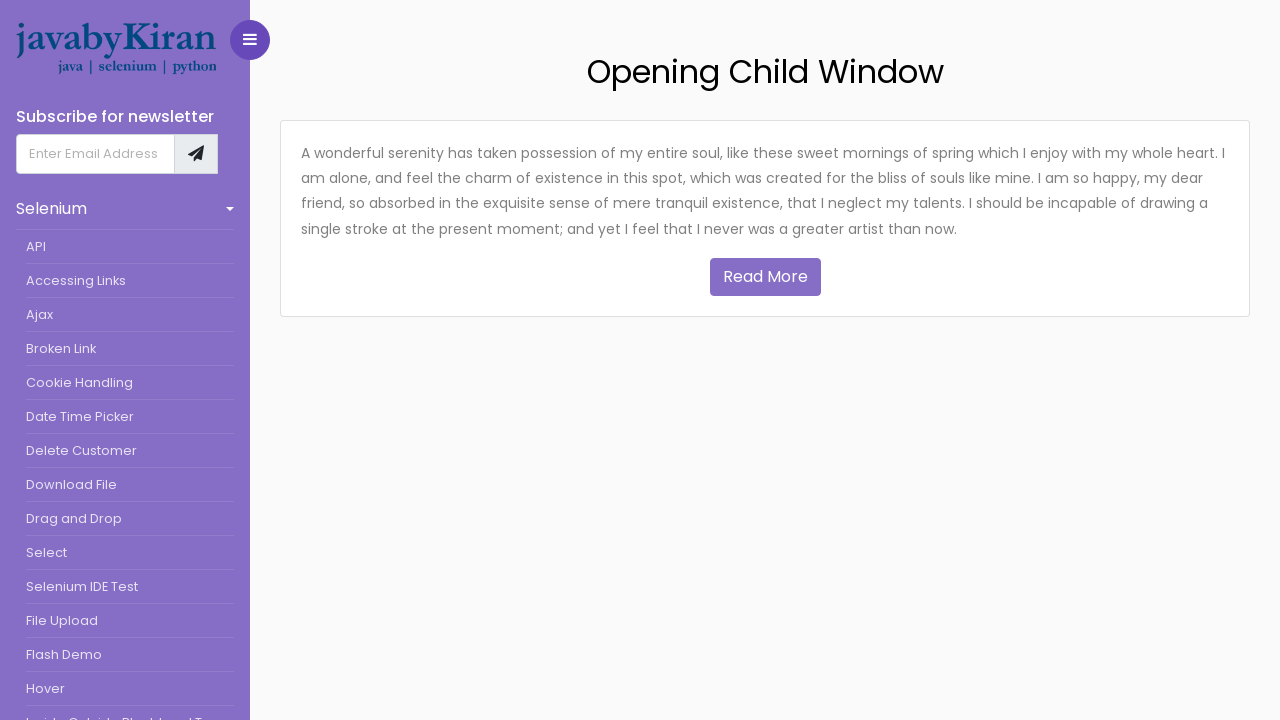

New window opened and captured
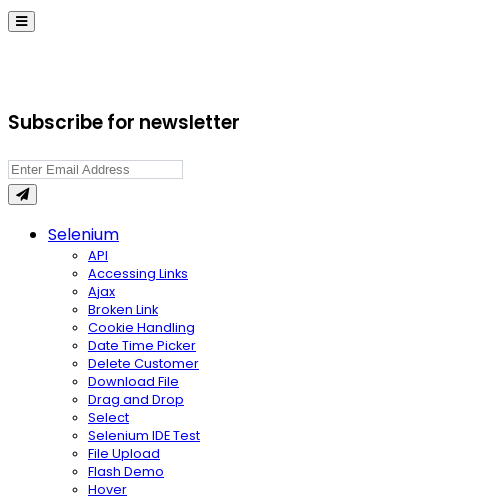

New page finished loading
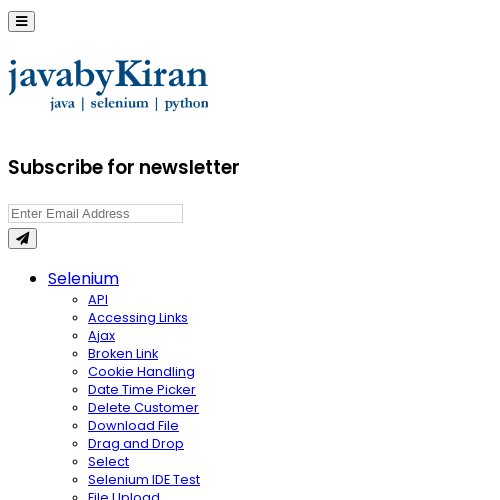

Verified content with 'wonderful' text exists in new window
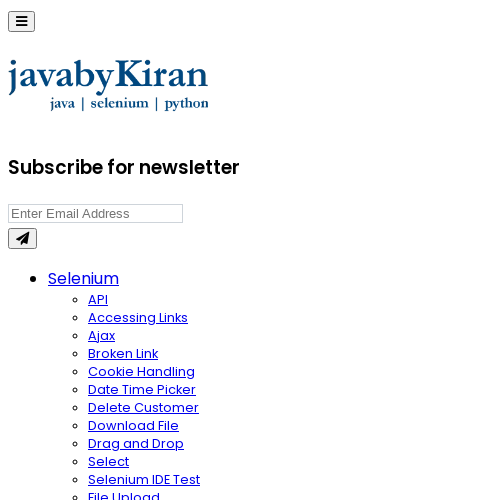

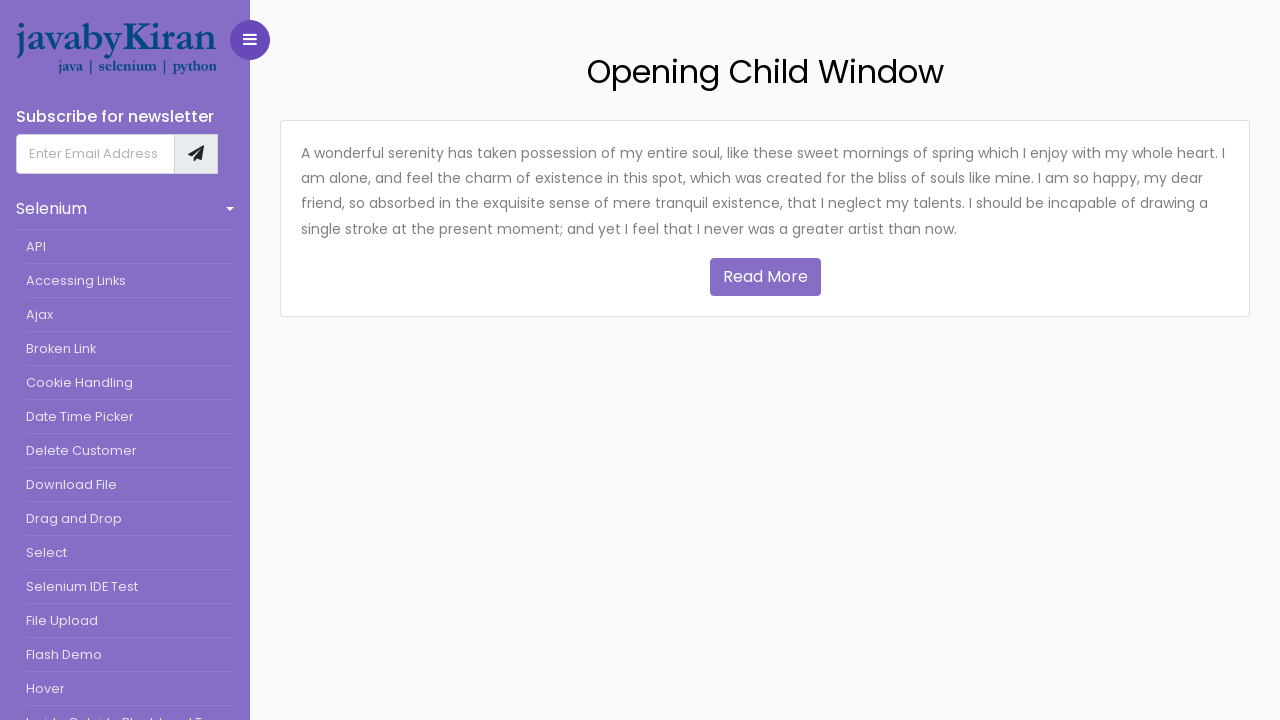